Tests an e-commerce checkout flow by adding multiple items to cart, applying a promo code, and proceeding to place order

Starting URL: https://rahulshettyacademy.com/seleniumPractise/

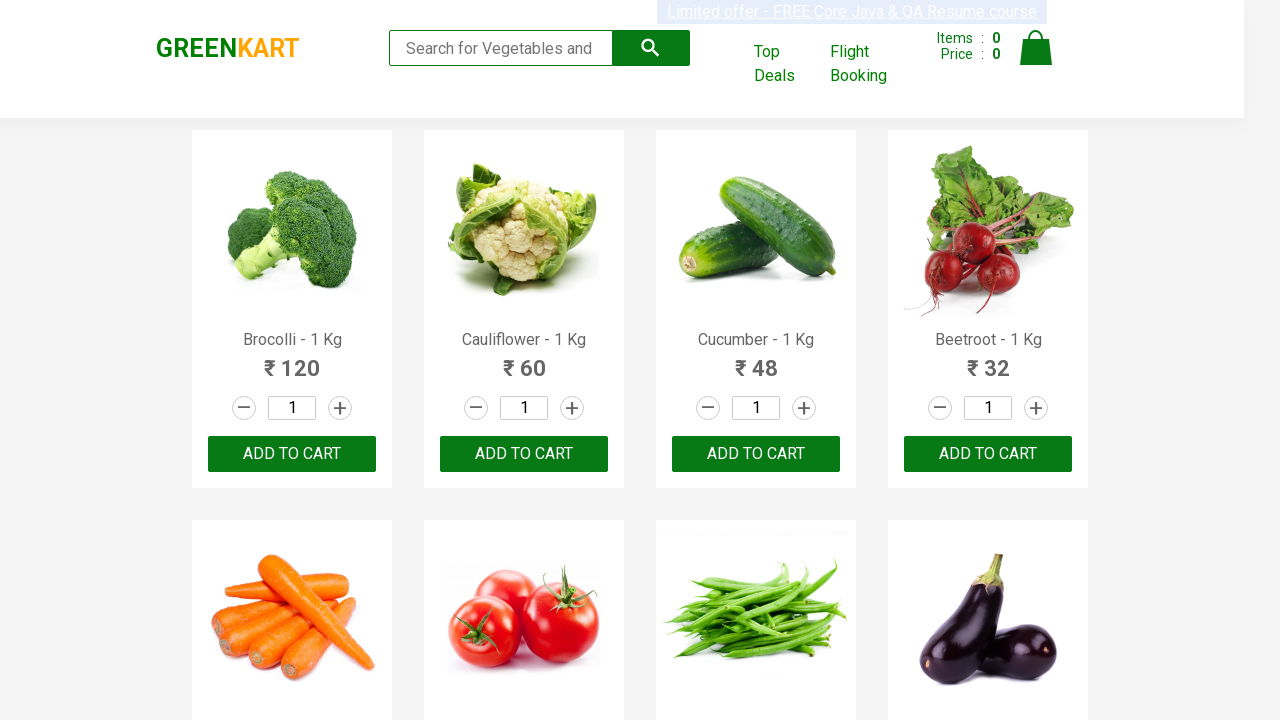

Added 'Brocolli' to cart at (292, 454) on div.product-action > button >> nth=0
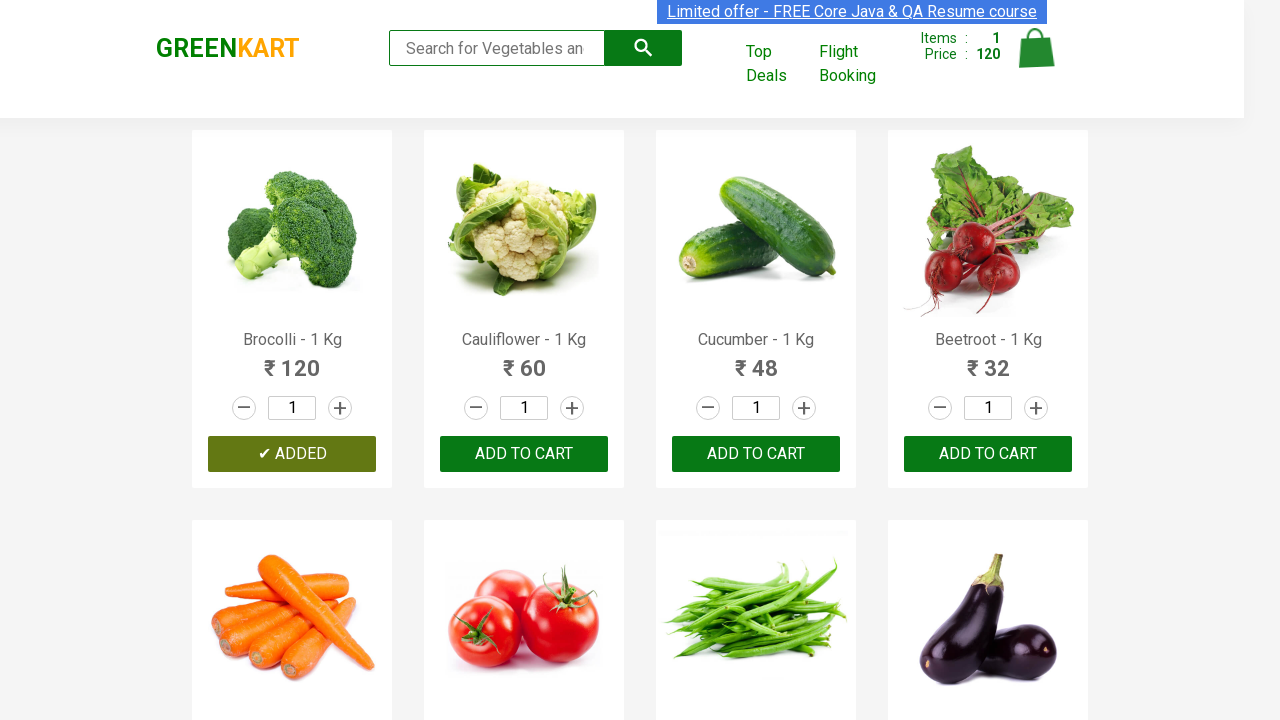

Added 'Cucumber' to cart at (756, 454) on div.product-action > button >> nth=2
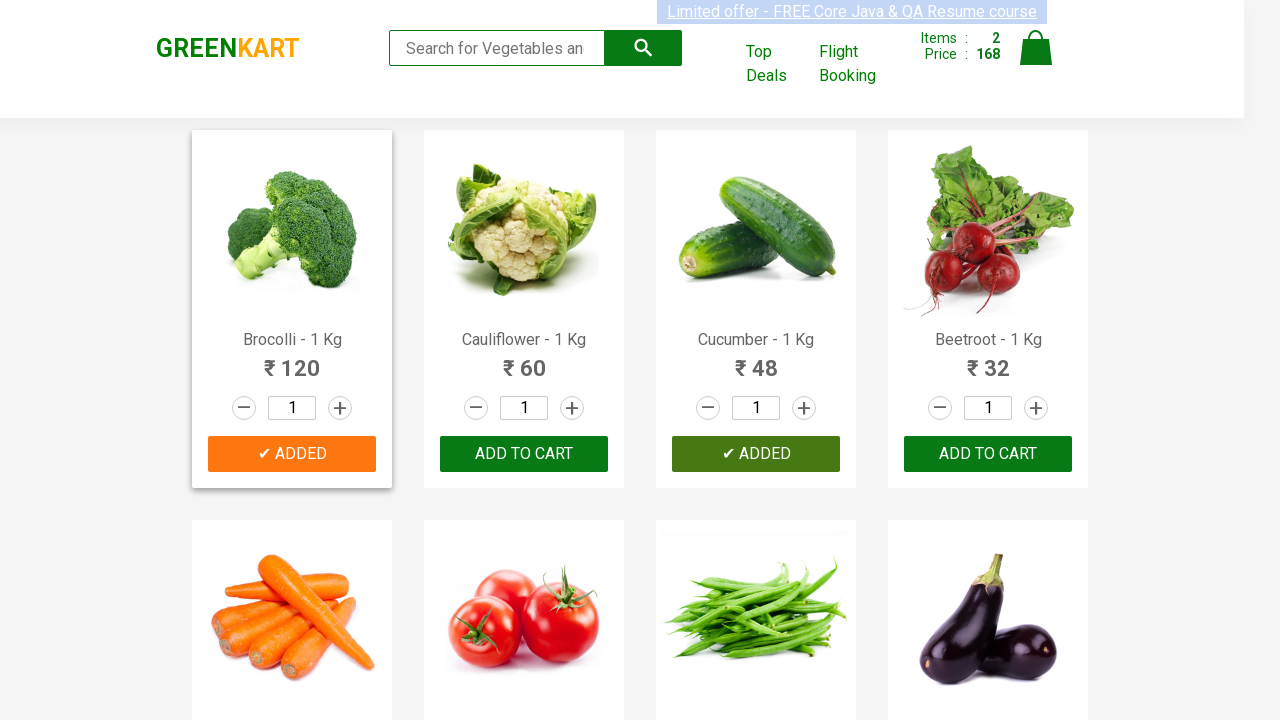

Added 'Beetroot' to cart at (988, 454) on div.product-action > button >> nth=3
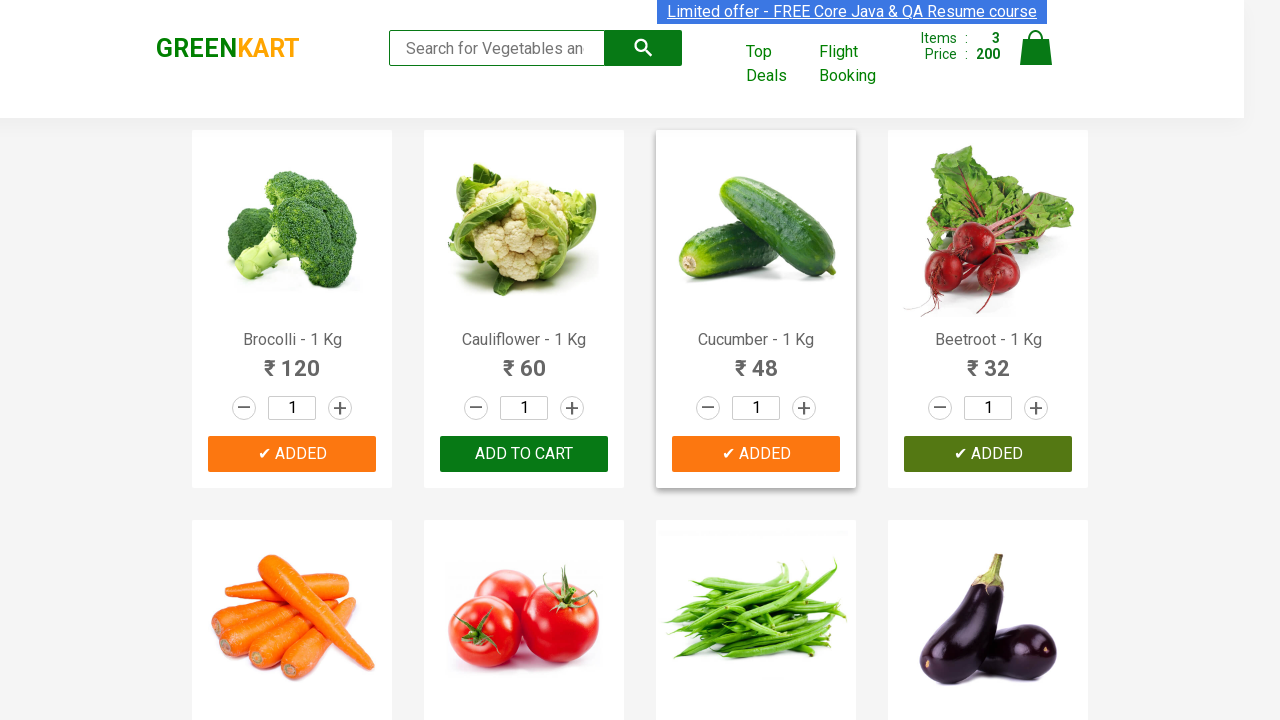

Added 'Carrot' to cart at (292, 360) on div.product-action > button >> nth=4
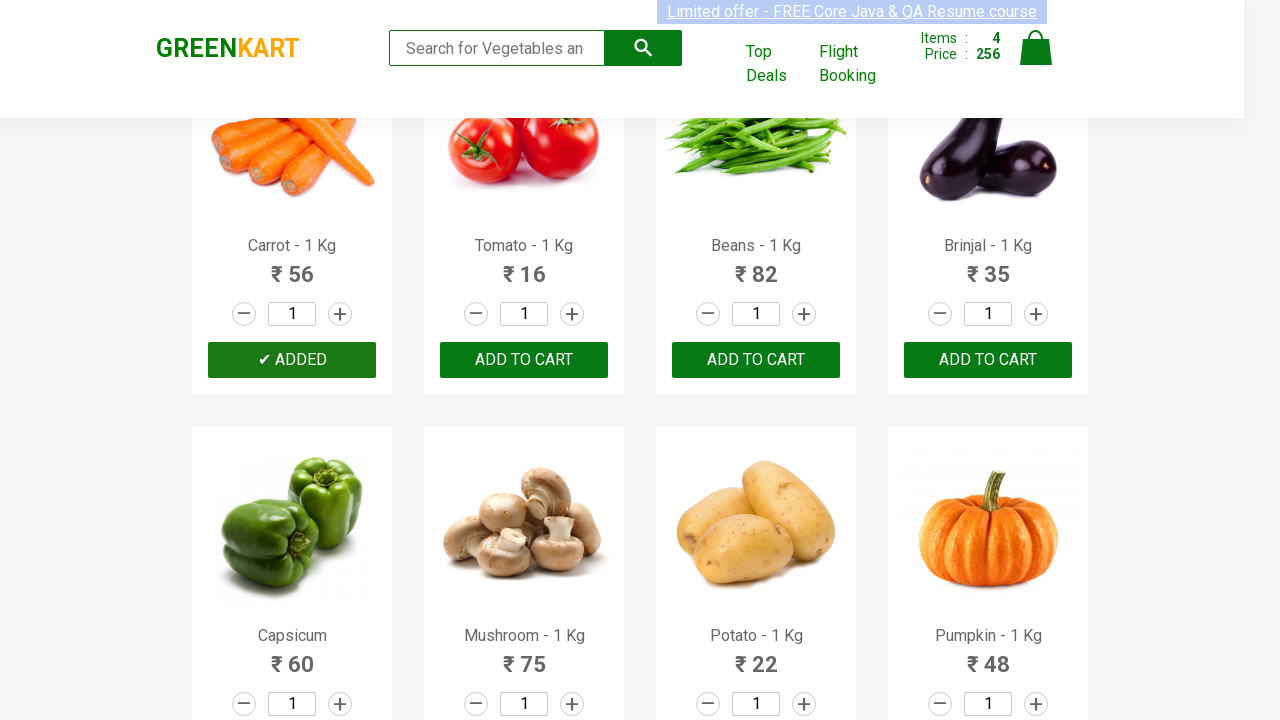

Clicked on cart icon to view shopping cart at (1036, 48) on img[alt='Cart']
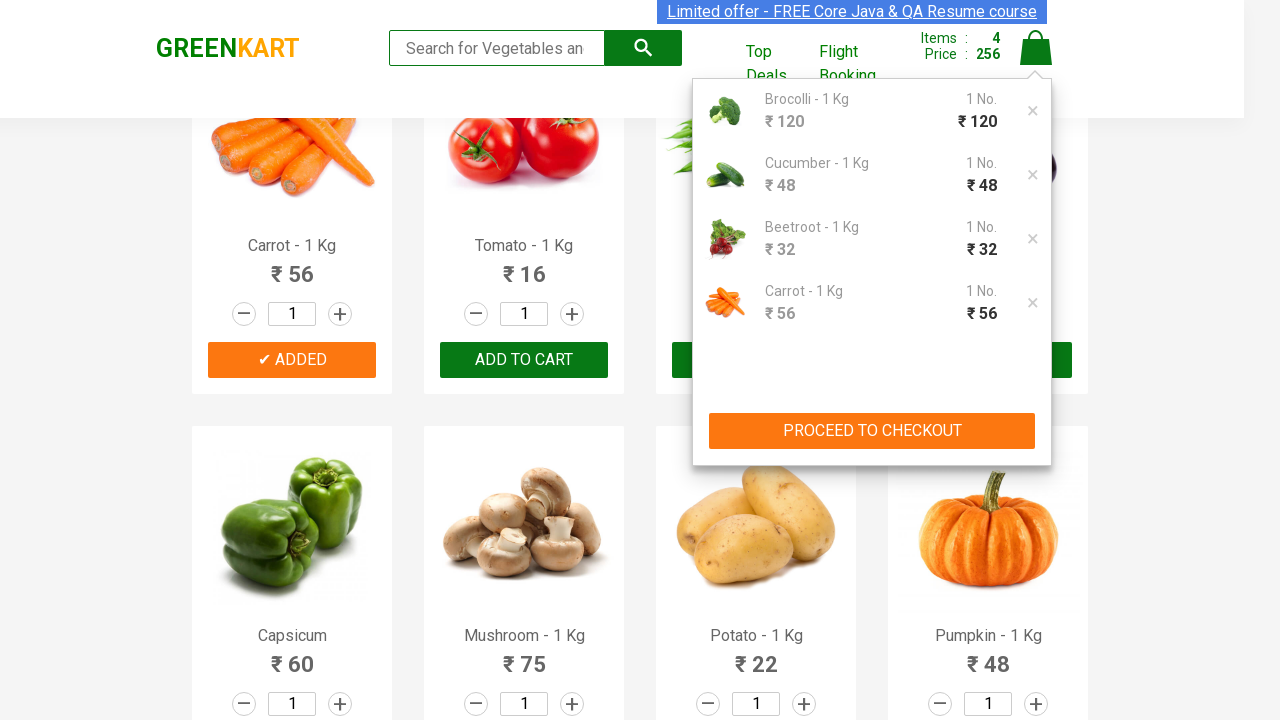

Clicked 'PROCEED TO CHECKOUT' button at (872, 431) on xpath=//button[contains(text(),'PROCEED TO CHECKOUT')]
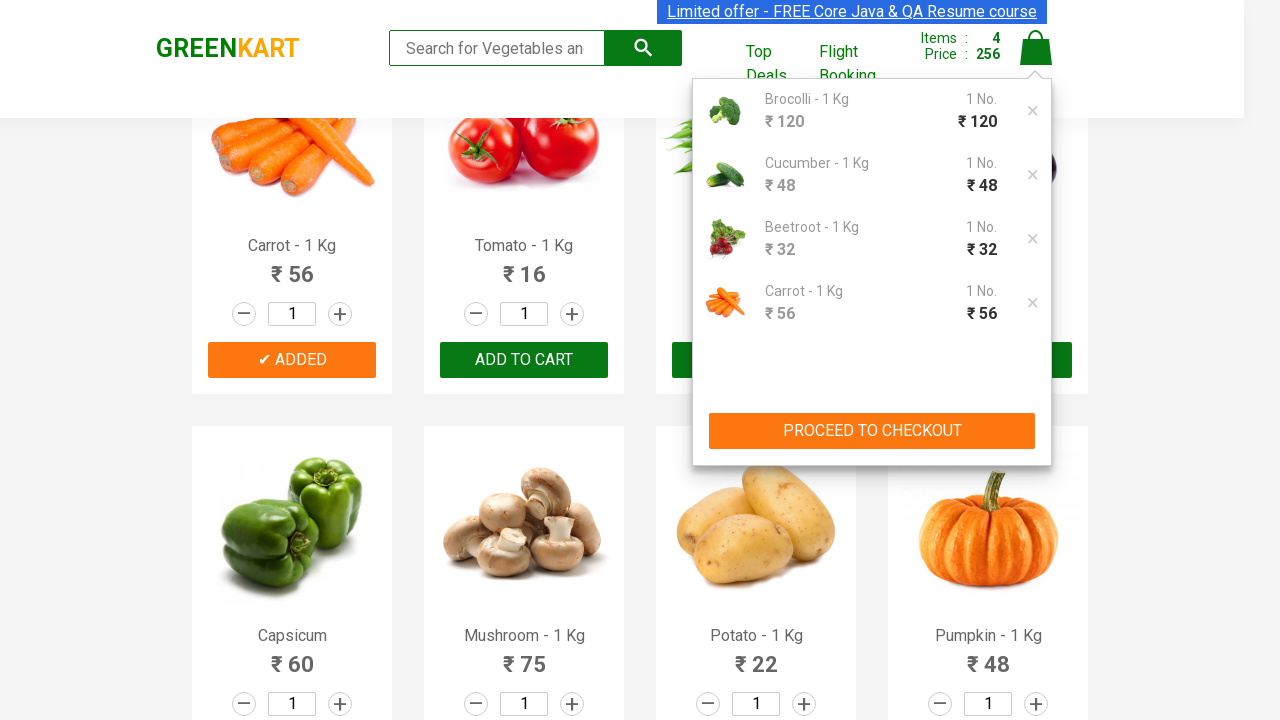

Entered promo code 'rahulshettyacademy' on input.promoCode
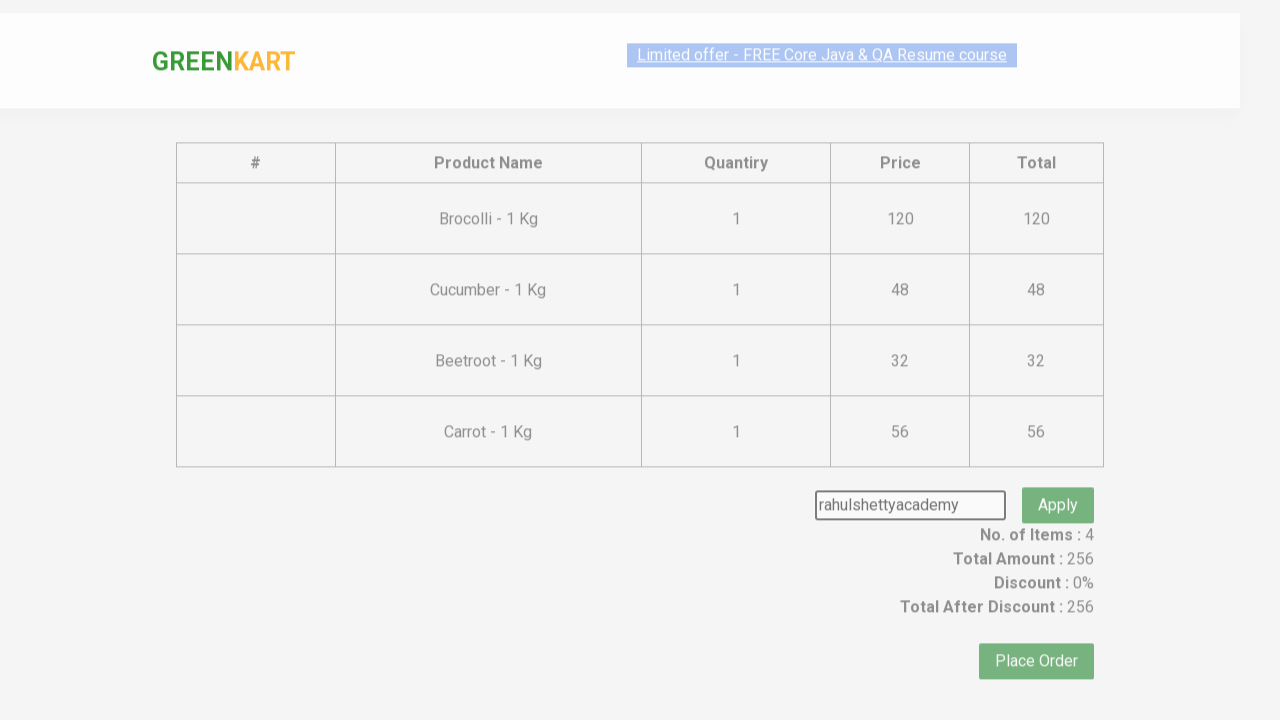

Clicked apply promo code button at (1058, 477) on button.promoBtn
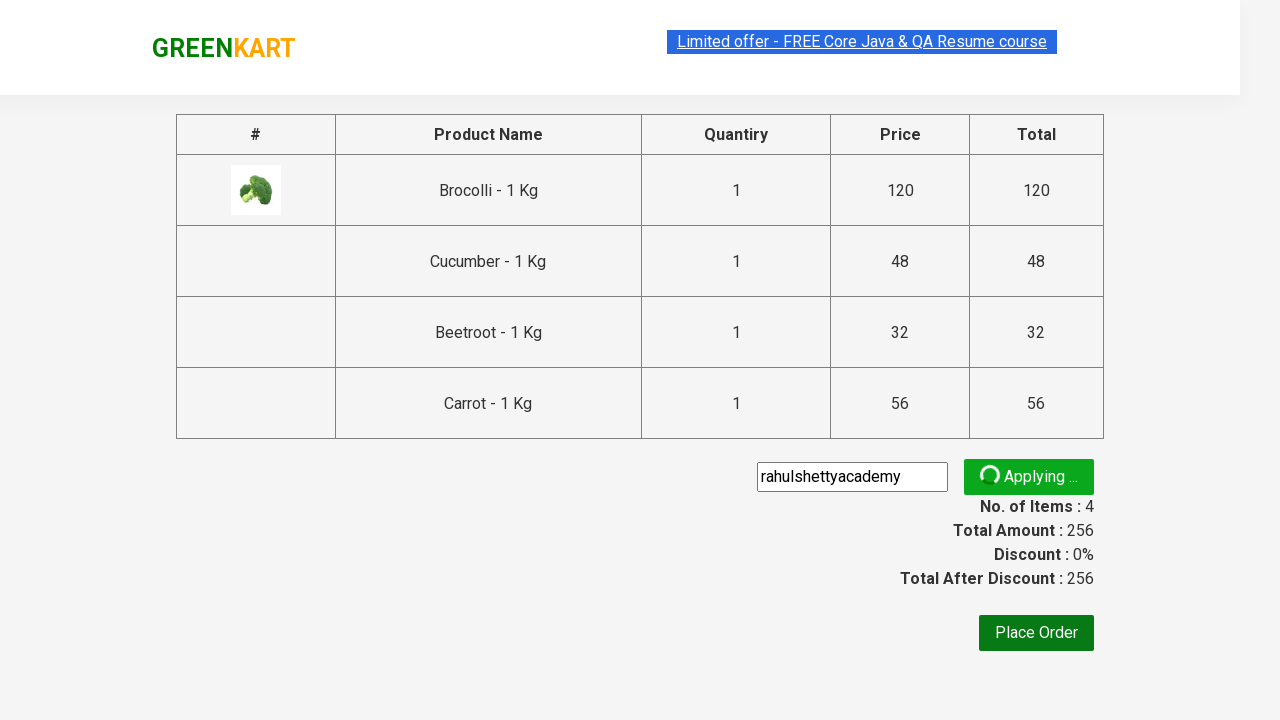

Promo code applied successfully and discount info appeared
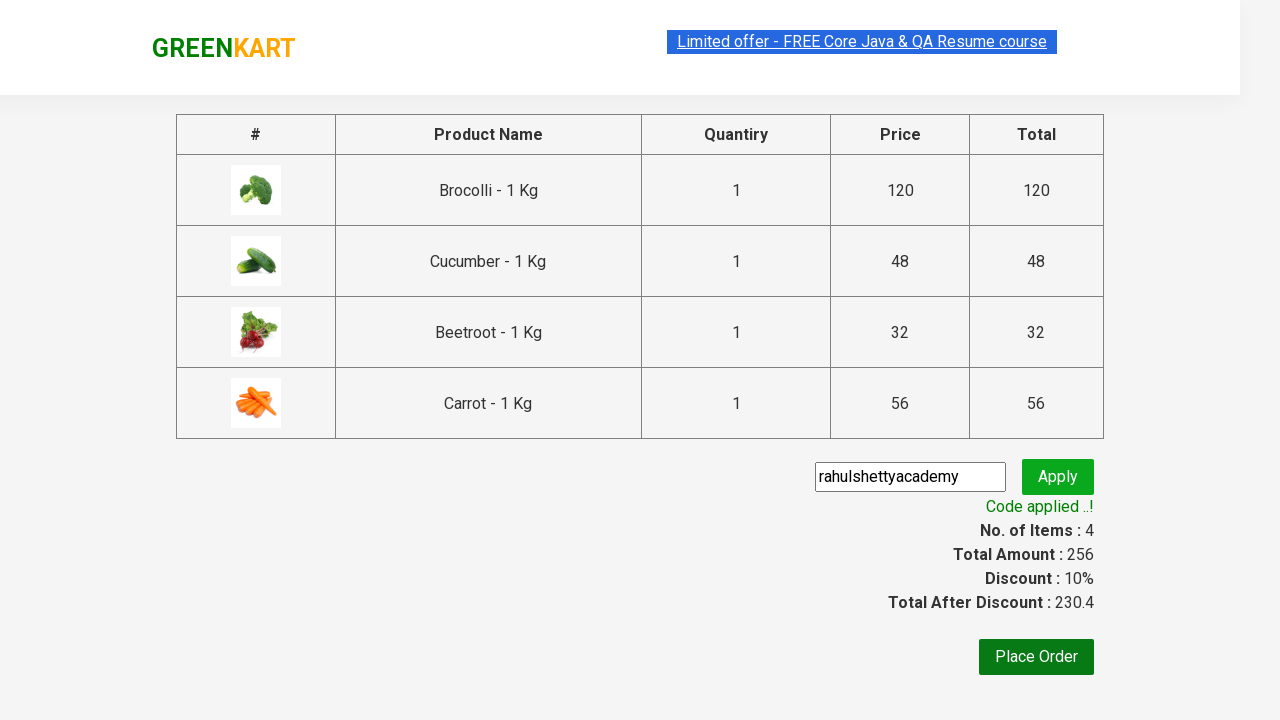

Clicked 'Place Order' button to complete checkout at (1036, 657) on xpath=//button[contains(text(),'Place Order')]
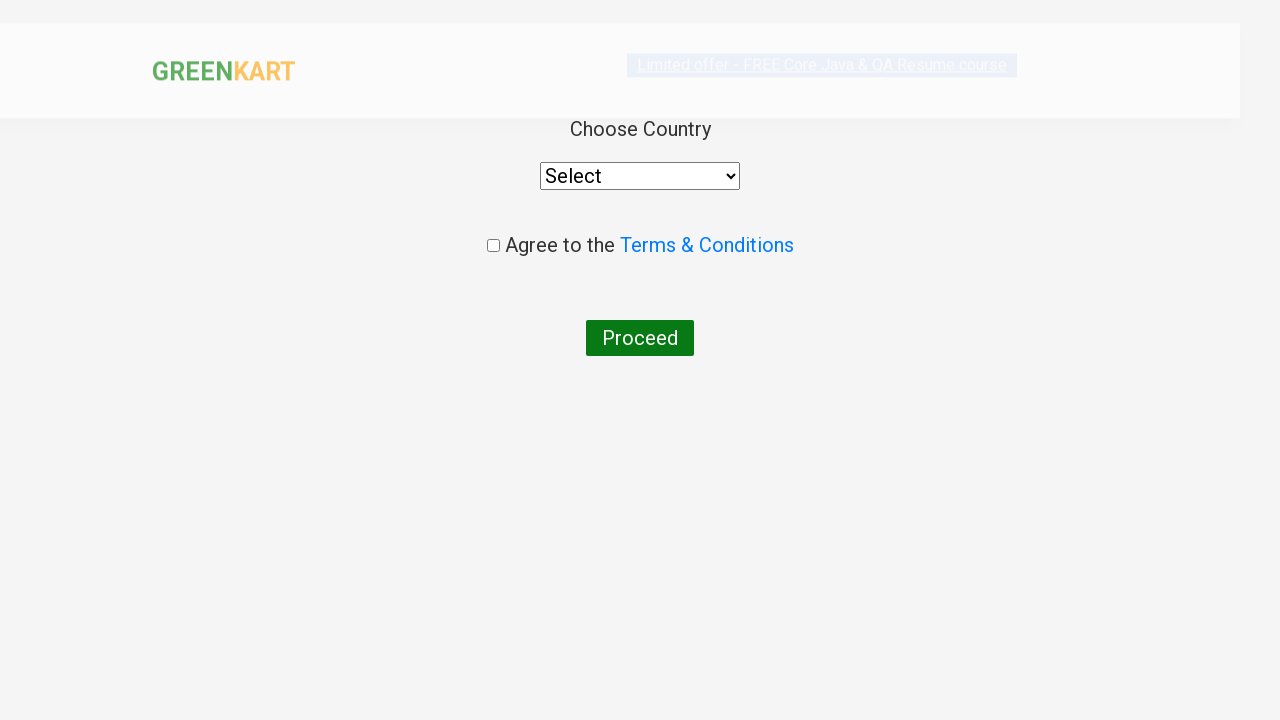

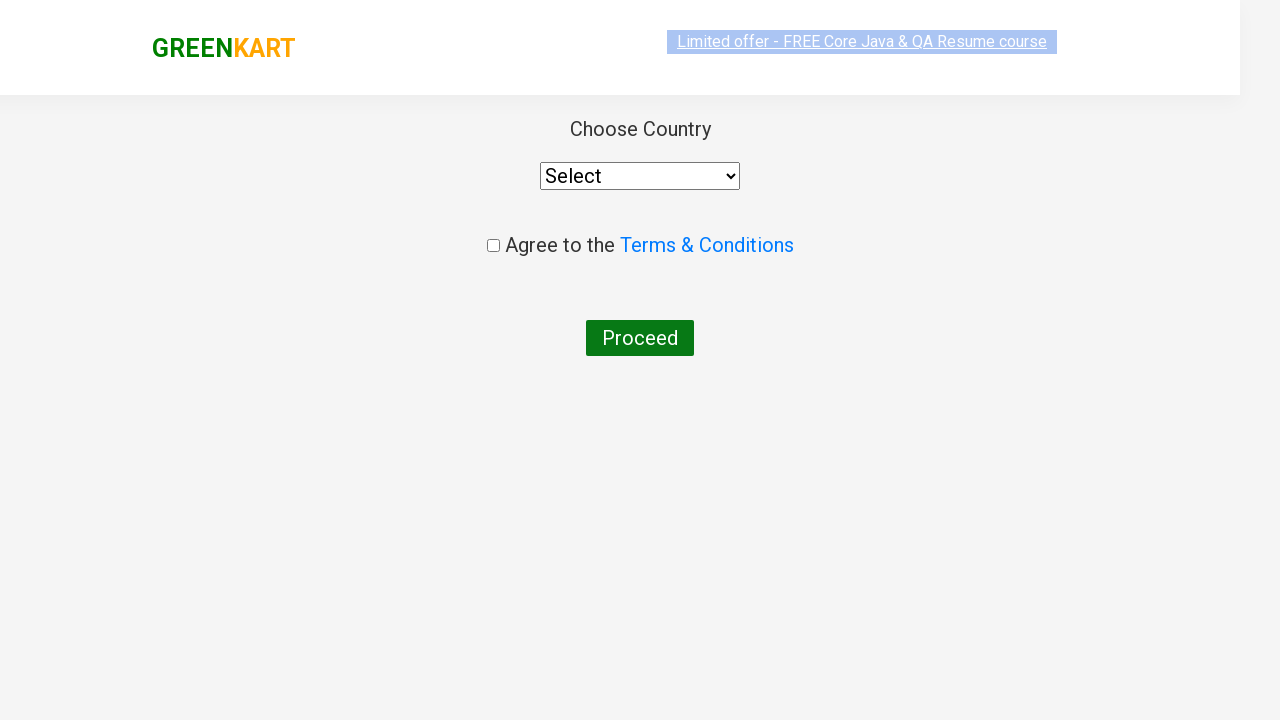